Tests JavaScript alert and confirm popup handling by entering a name, triggering an alert popup and accepting it, then triggering a confirm popup and dismissing it.

Starting URL: https://rahulshettyacademy.com/AutomationPractice/

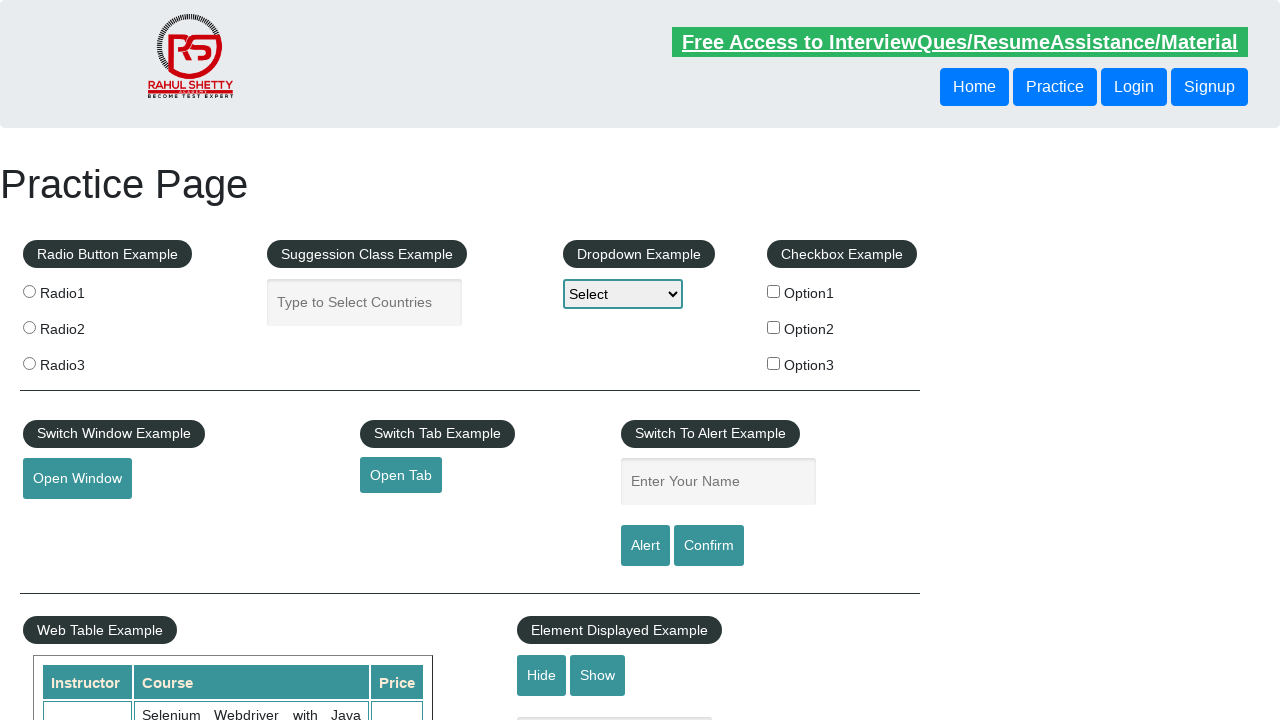

Navigated to AutomationPractice page
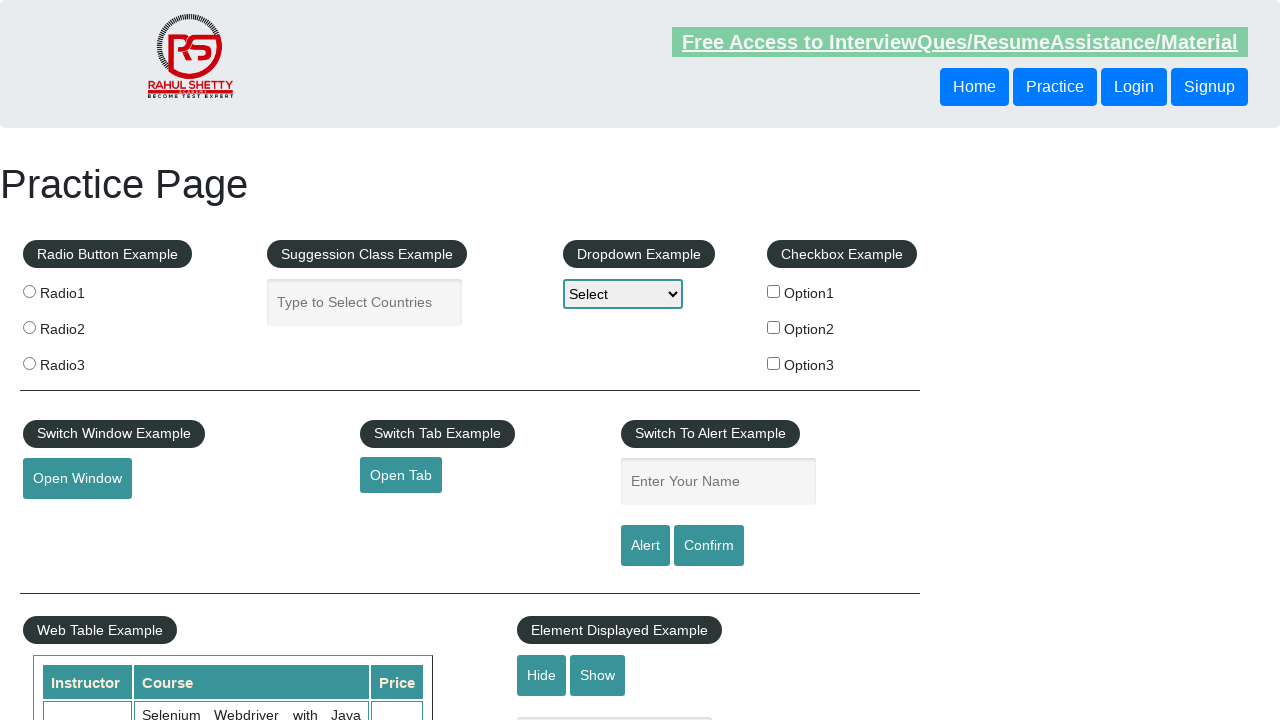

Filled name field with 'pradeep' on #name
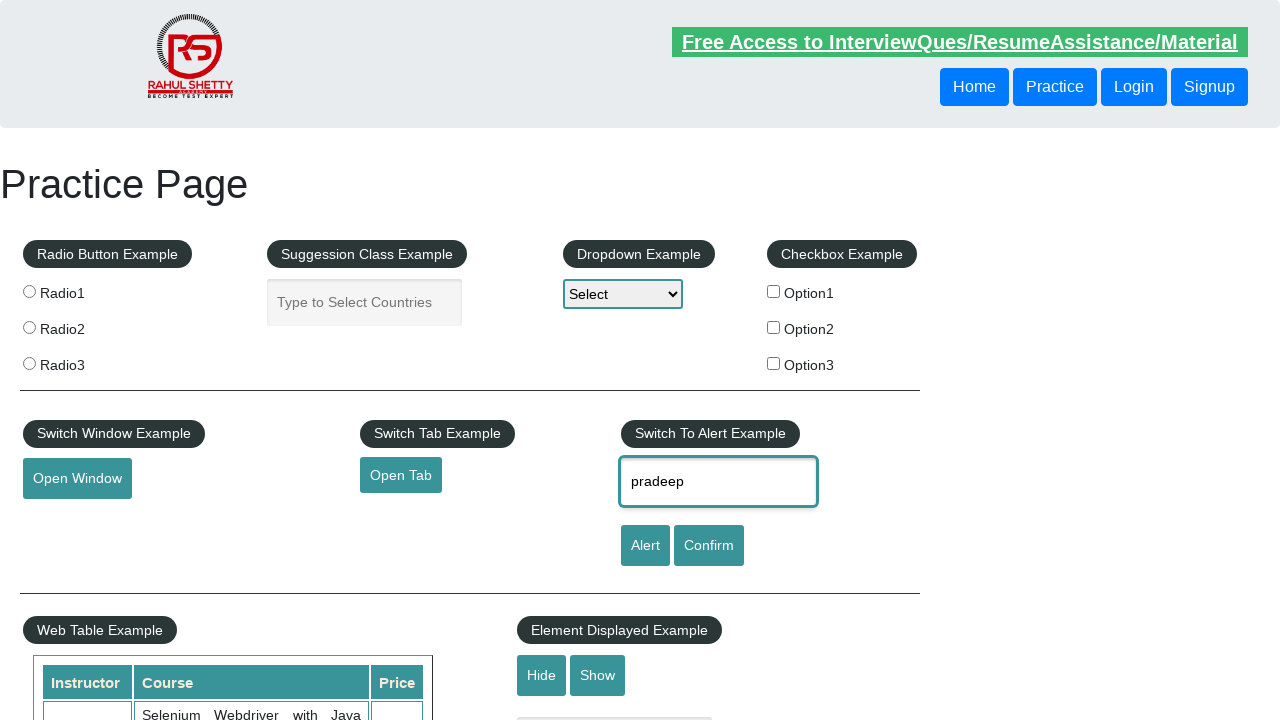

Clicked alert button to trigger alert popup at (645, 546) on #alertbtn
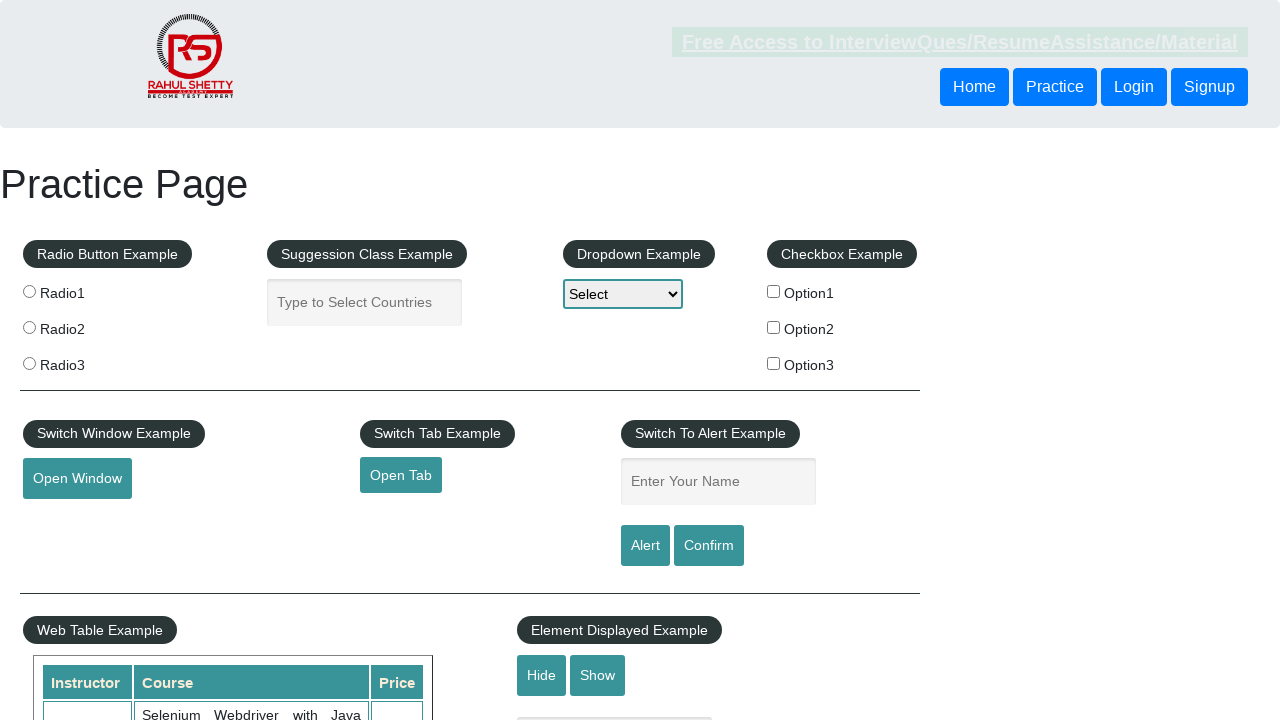

Set up dialog handler to accept alert
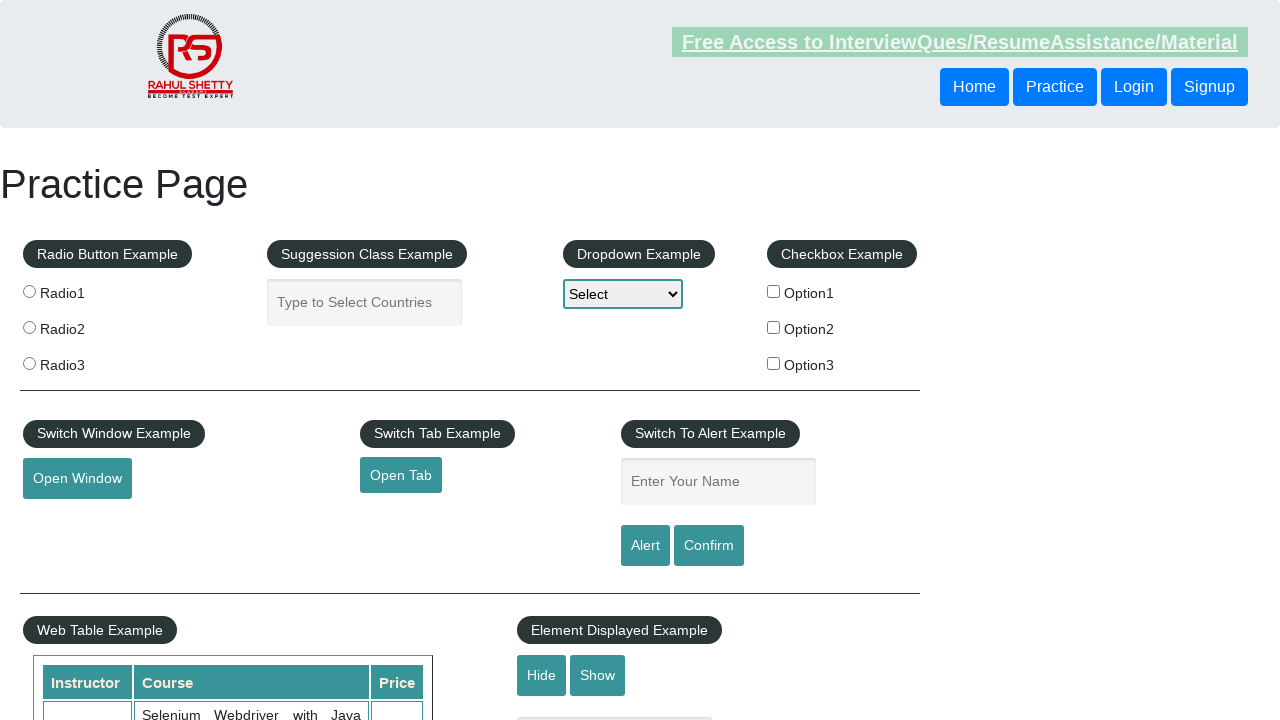

Waited for alert popup to be handled
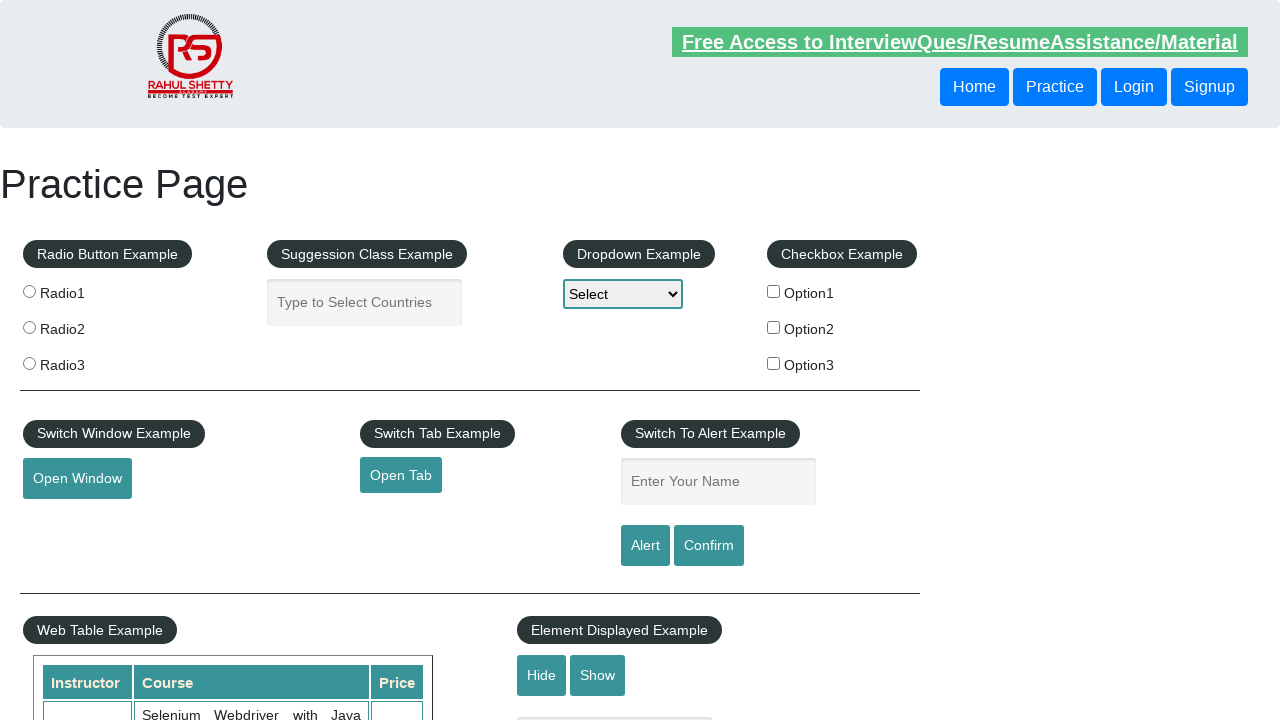

Clicked confirm button to trigger confirm popup at (709, 546) on #confirmbtn
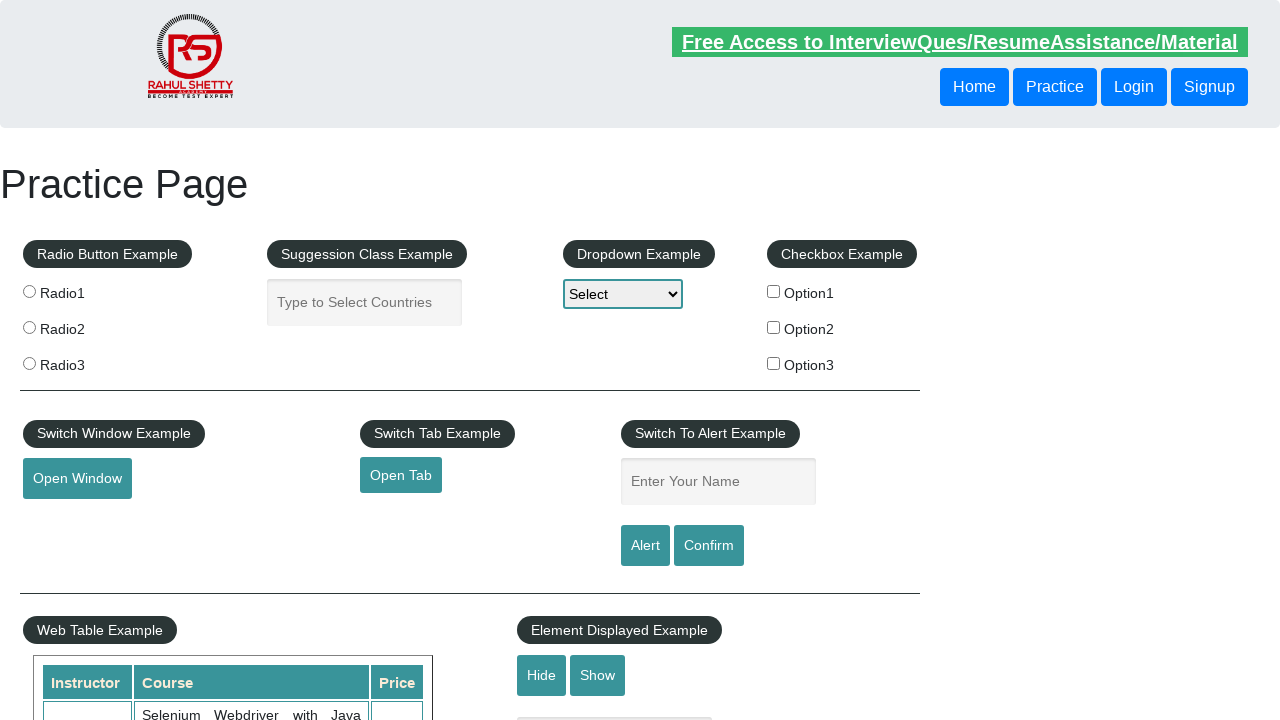

Set up dialog handler to dismiss confirm popup
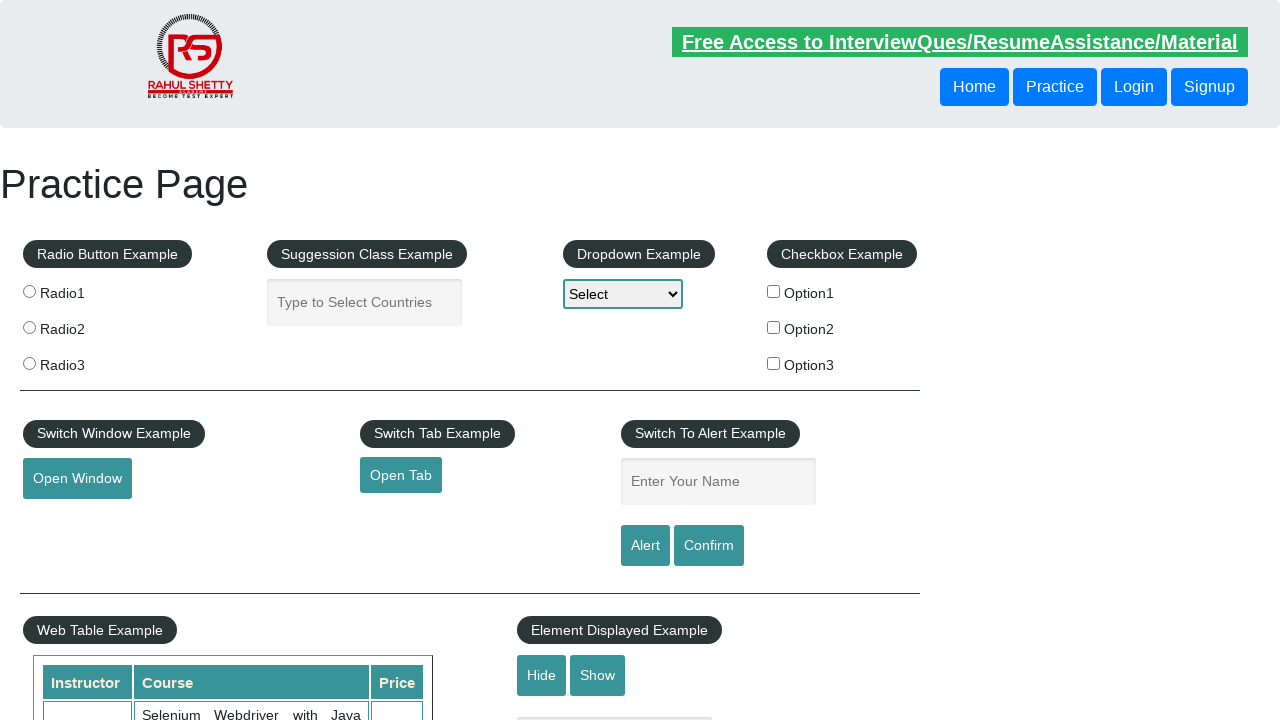

Waited for confirm popup to be dismissed
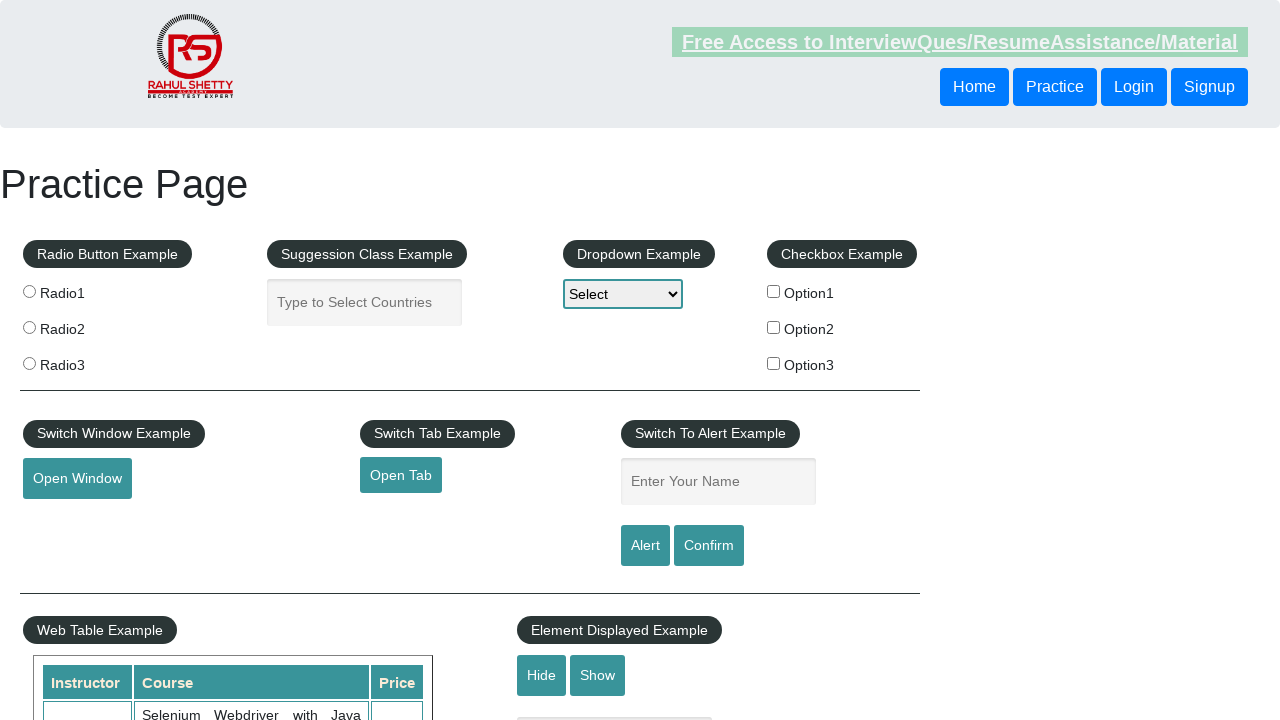

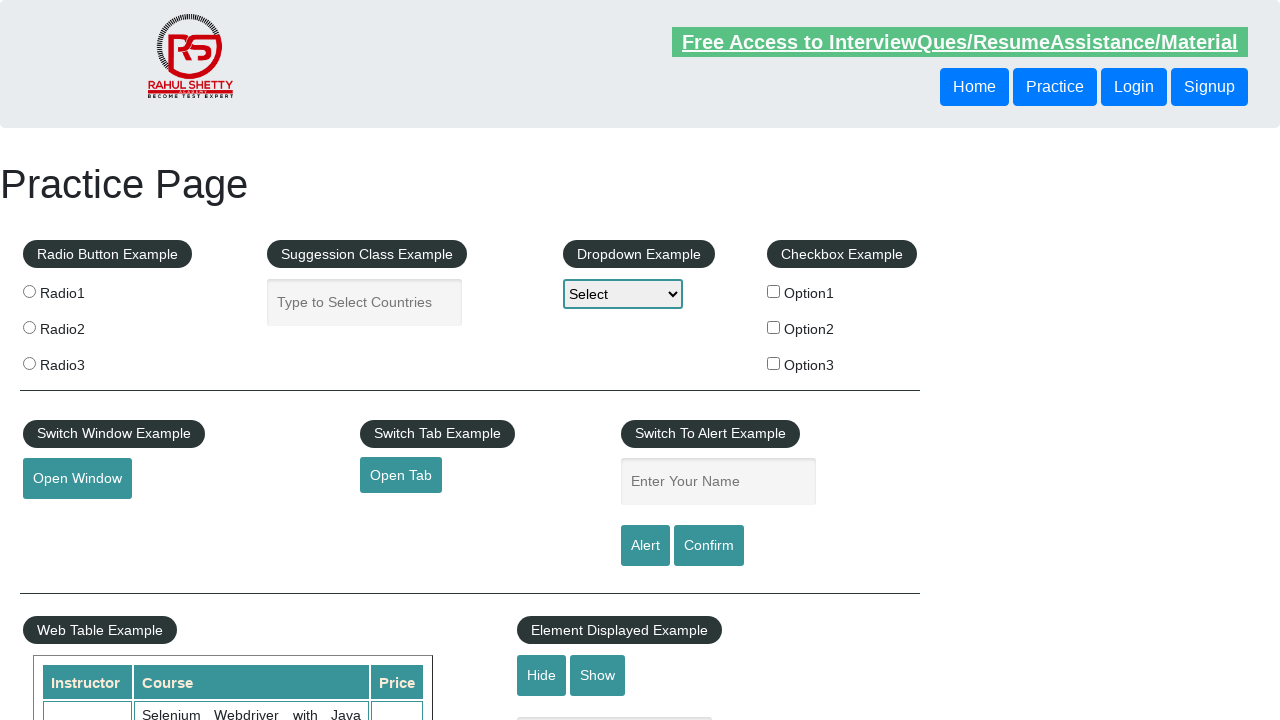